Tests iframe interaction on W3Schools by switching to an iframe, clicking a button inside it, then switching back to the main context and clicking the home button

Starting URL: https://www.w3schools.com/jsref/tryit.asp?filename=tryjsref_submit_get

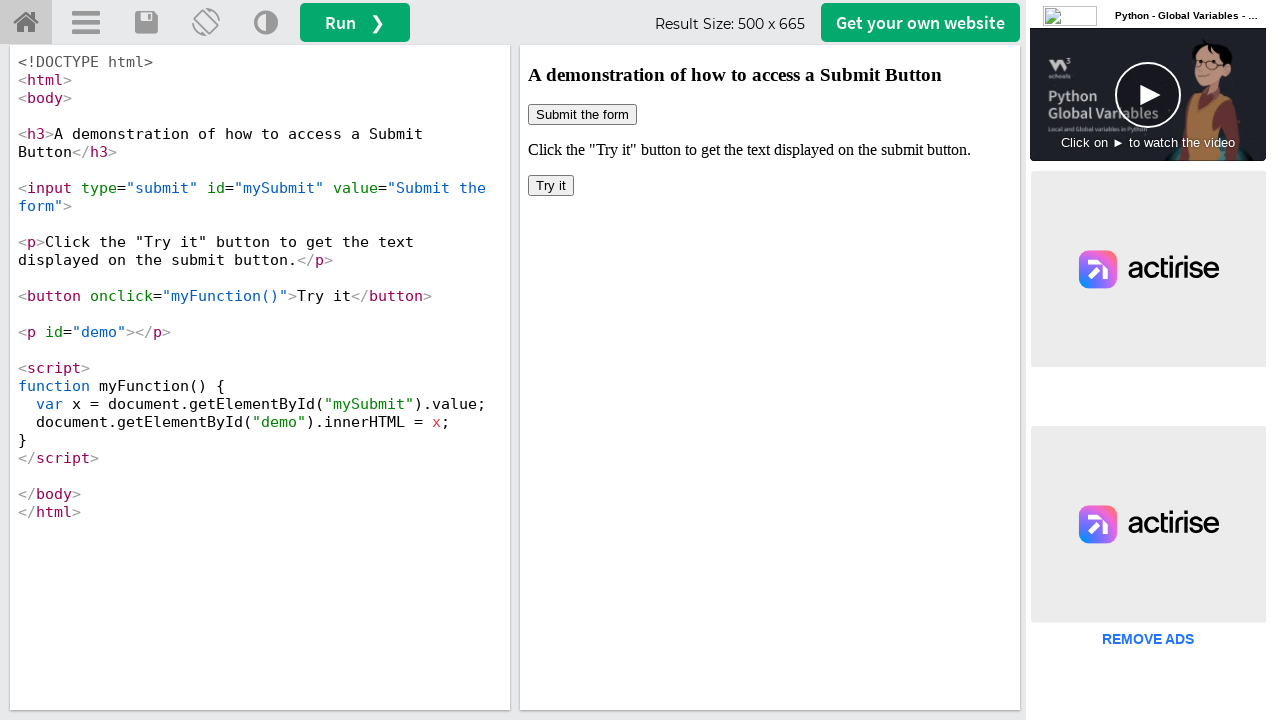

Located iframe with id 'iframeResult'
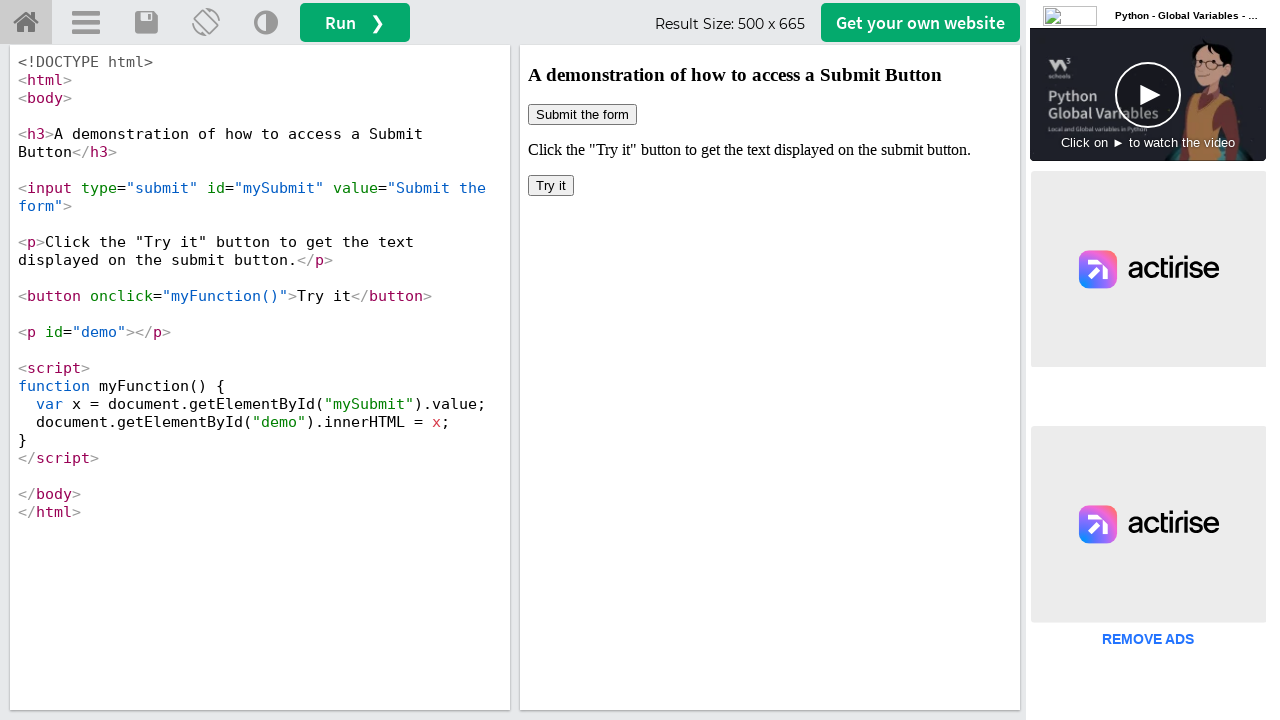

Clicked button inside the iframe at (551, 186) on #iframeResult >> internal:control=enter-frame >> xpath=/html/body/button
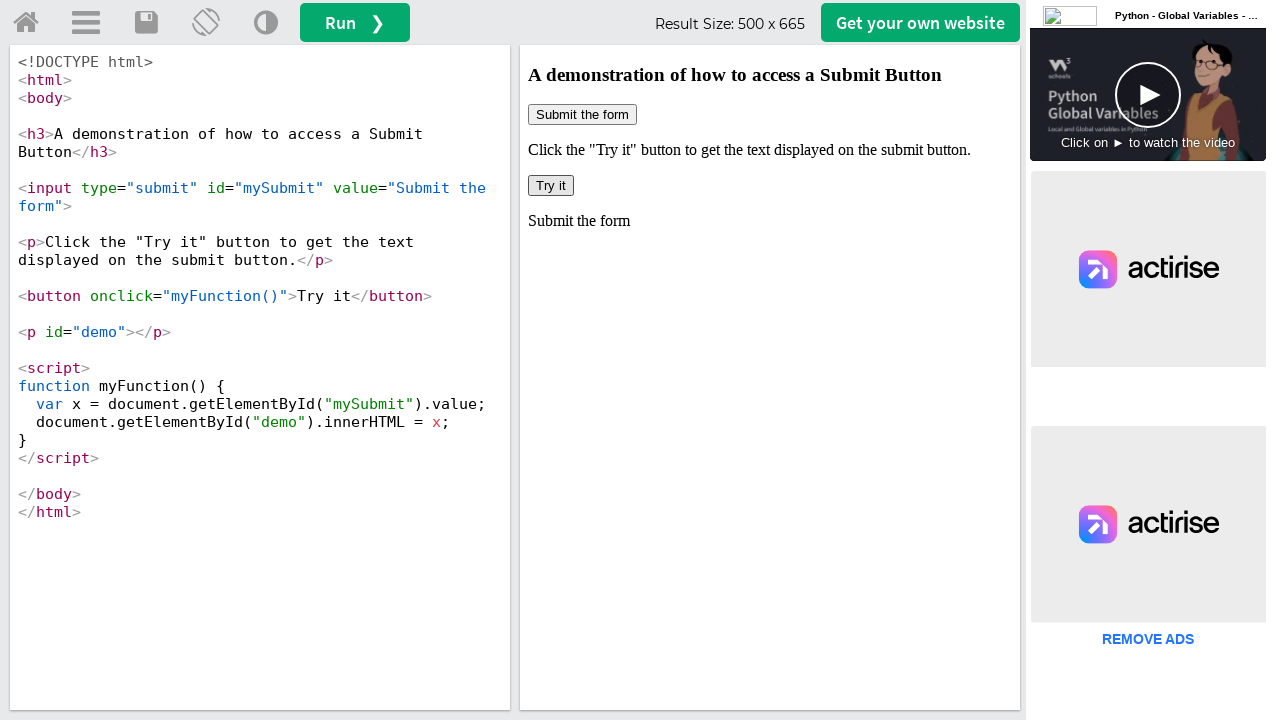

Clicked home button in main context at (26, 23) on #tryhome
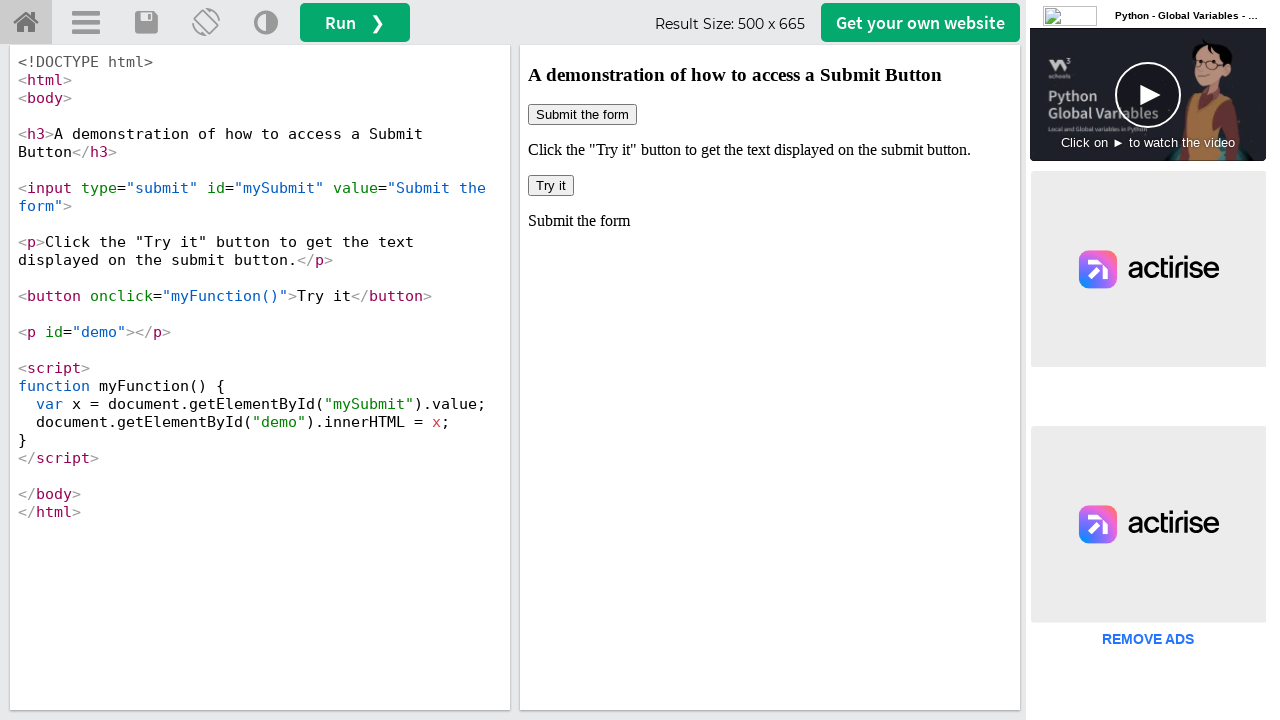

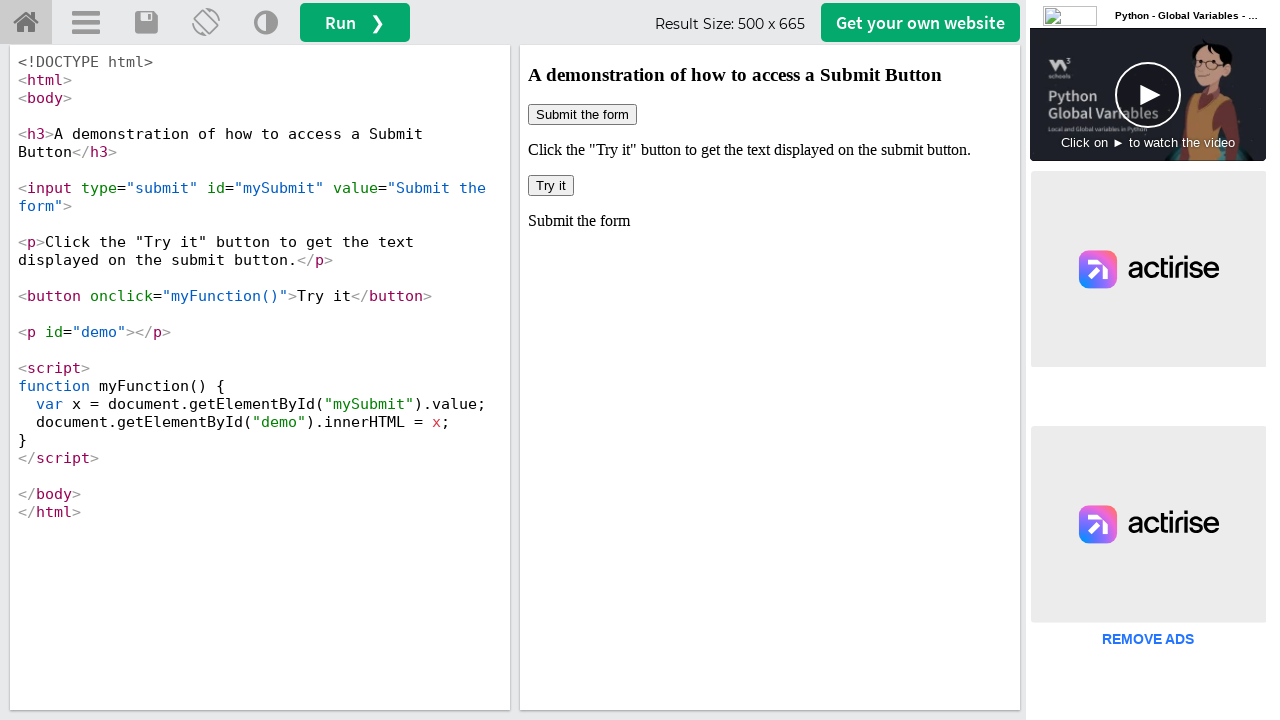